Navigates to Browse Languages and verifies the table has headers: Language, Author, Date, Comments, Rate

Starting URL: http://www.99-bottles-of-beer.net/

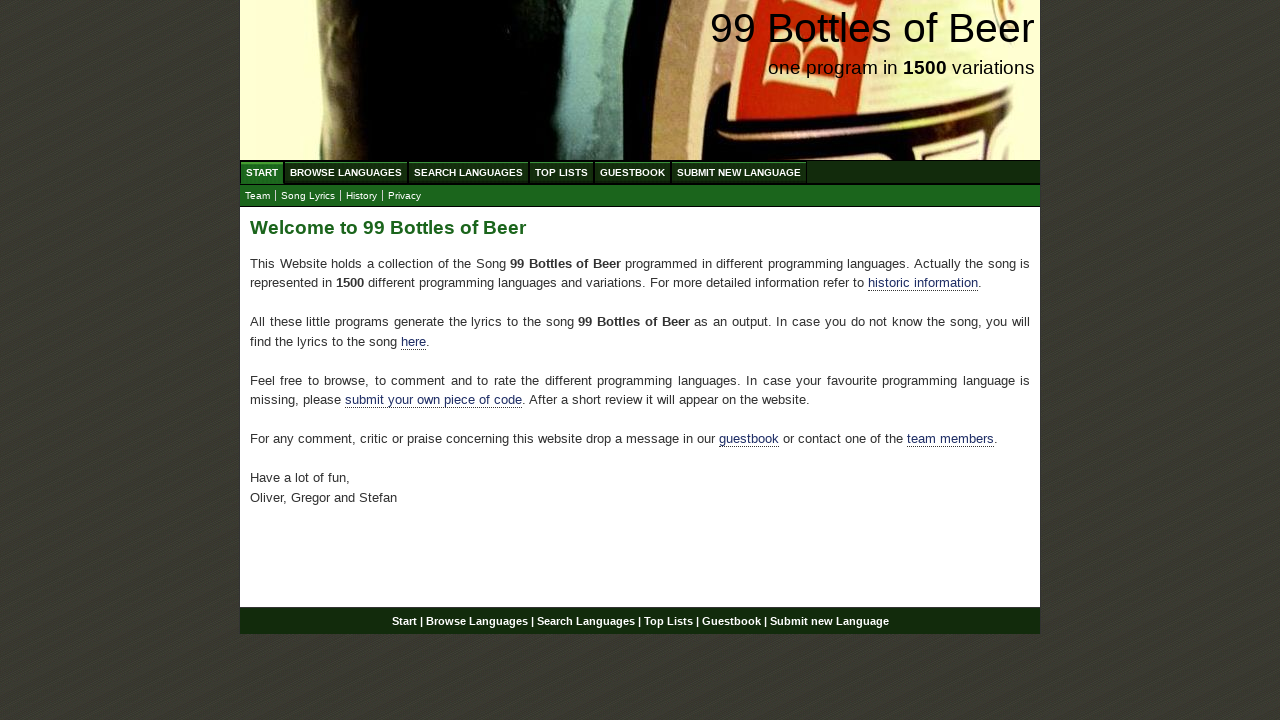

Clicked on BROWSE LANGUAGES menu at (346, 172) on xpath=//li/a[@href='/abc.html']
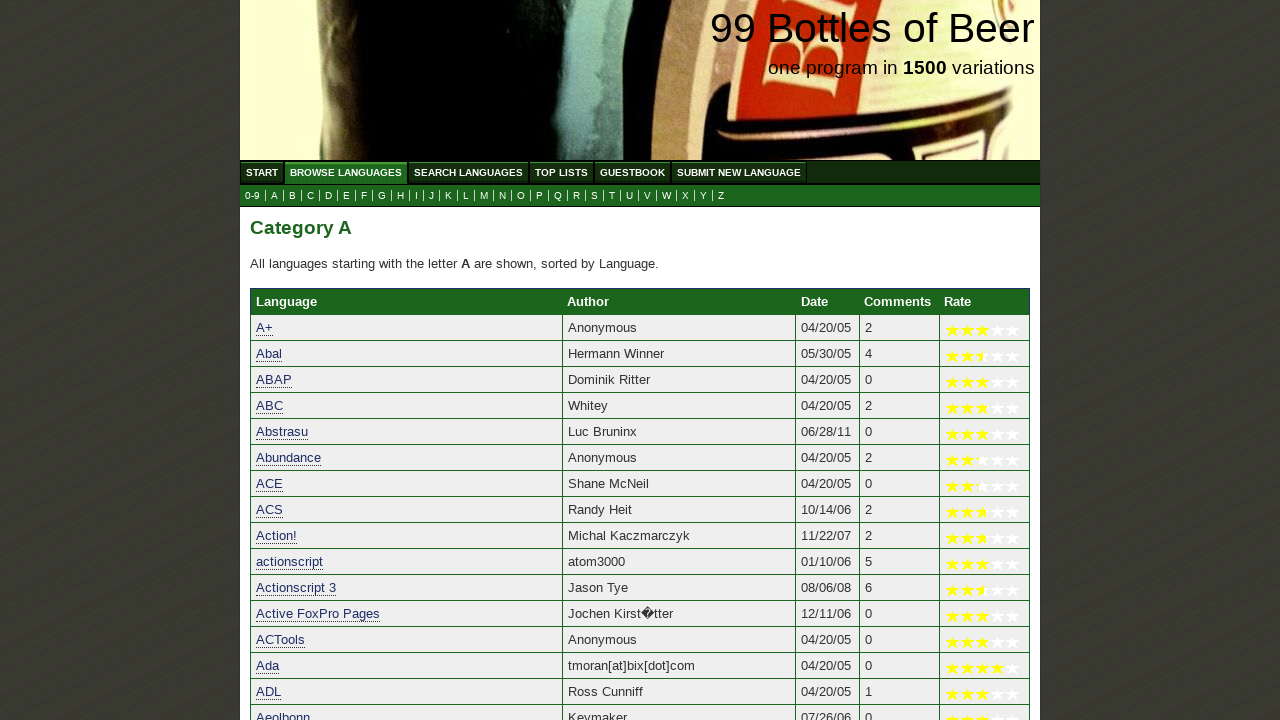

Table headers loaded
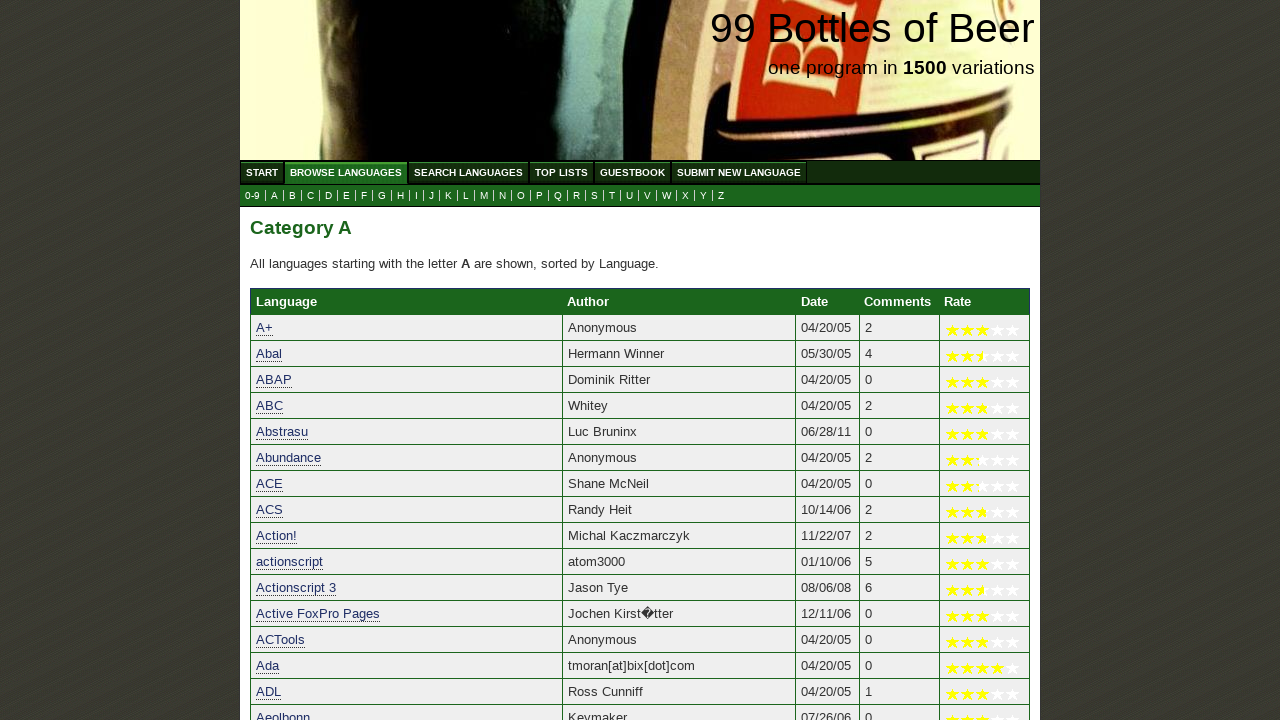

Retrieved all table header elements
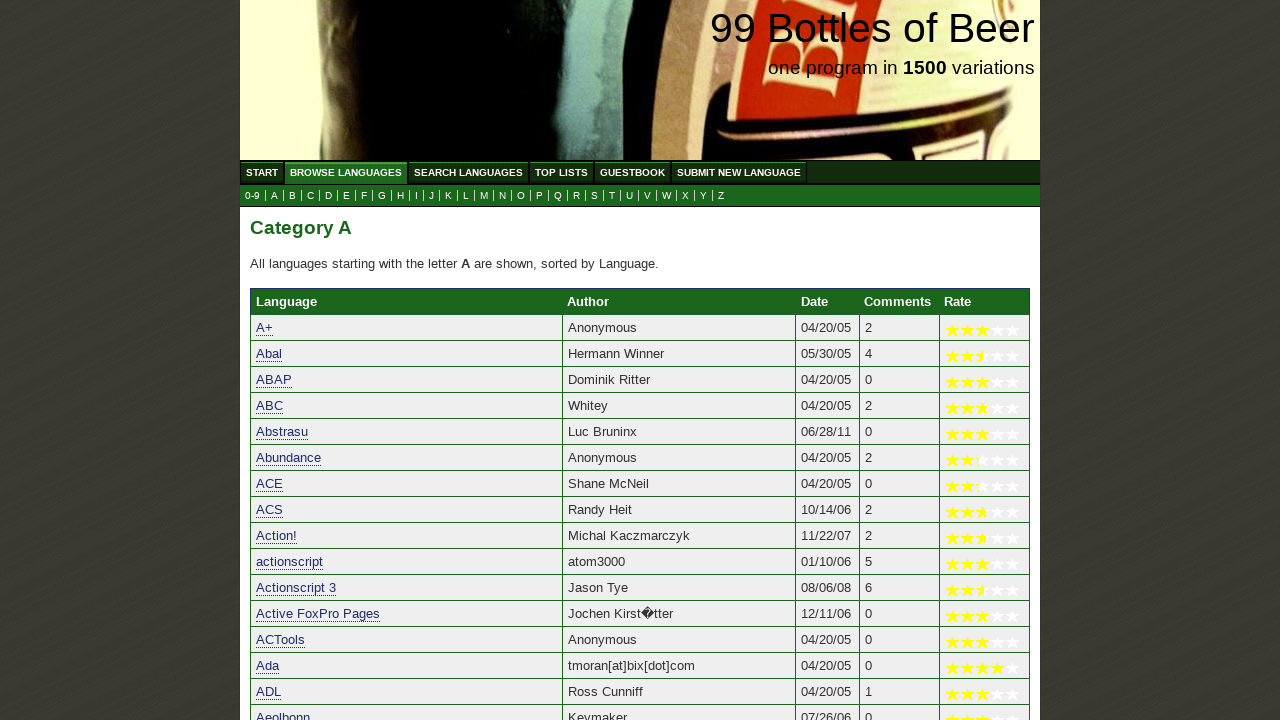

Verified table has 5 headers
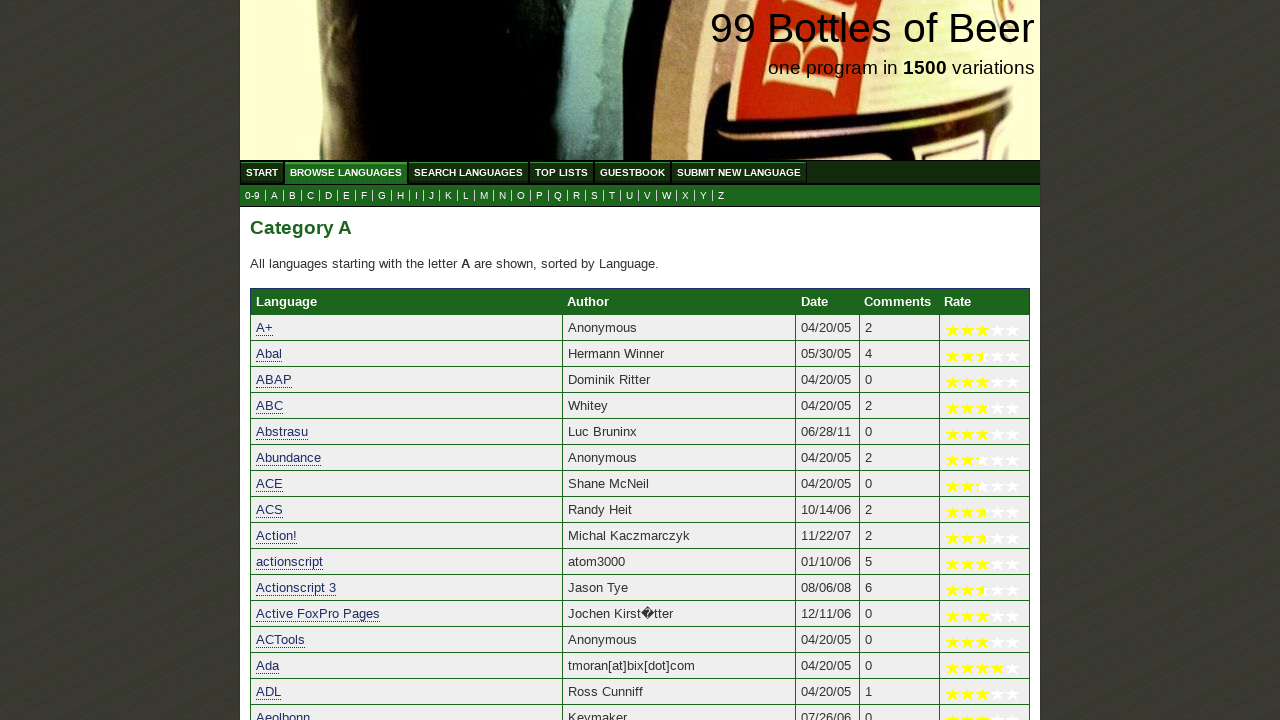

Extracted text content from all table headers
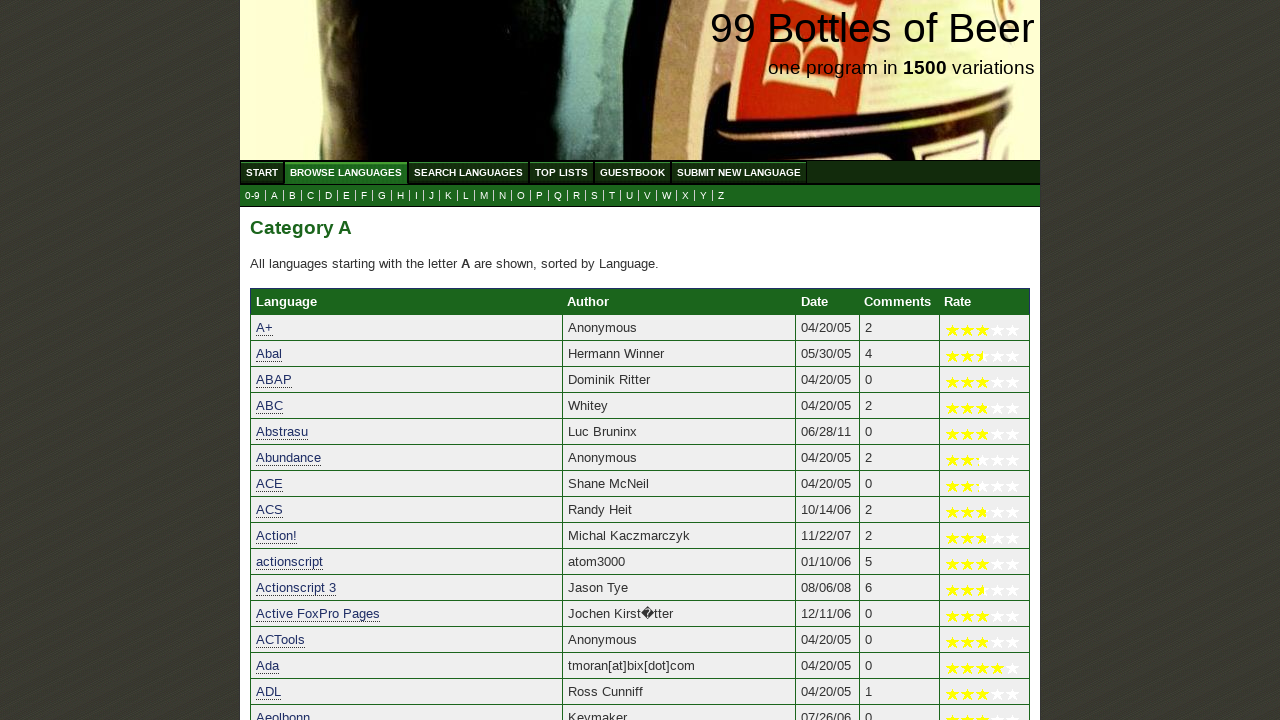

Verified table headers match expected values: Language, Author, Date, Comments, Rate
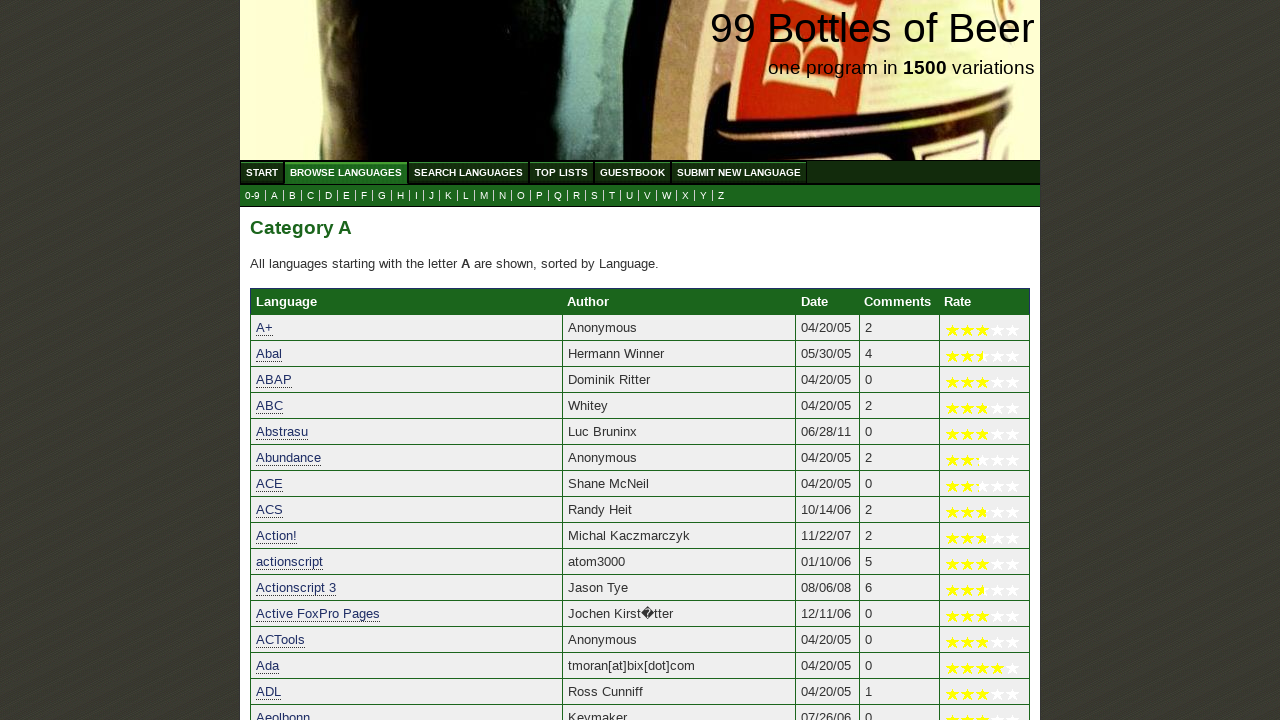

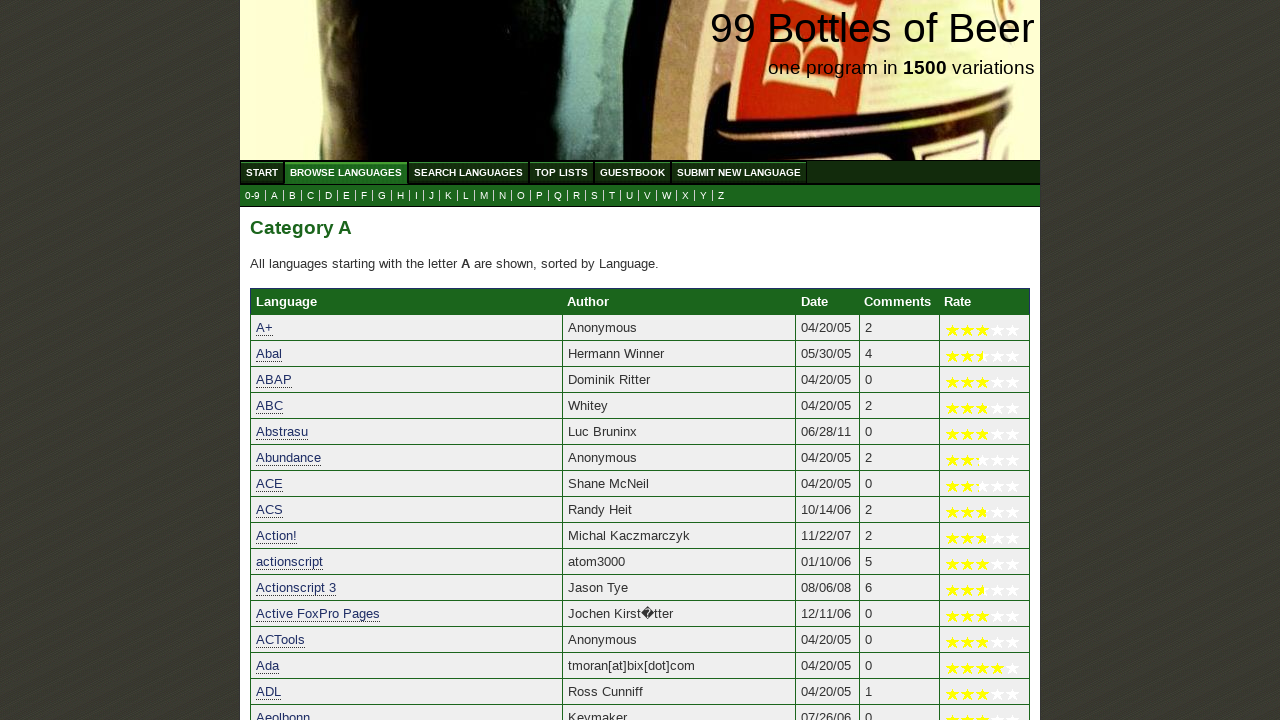